Navigates to OrangeHRM page and verifies the presence of the header logo image

Starting URL: http://alchemy.hguy.co/orangehrm

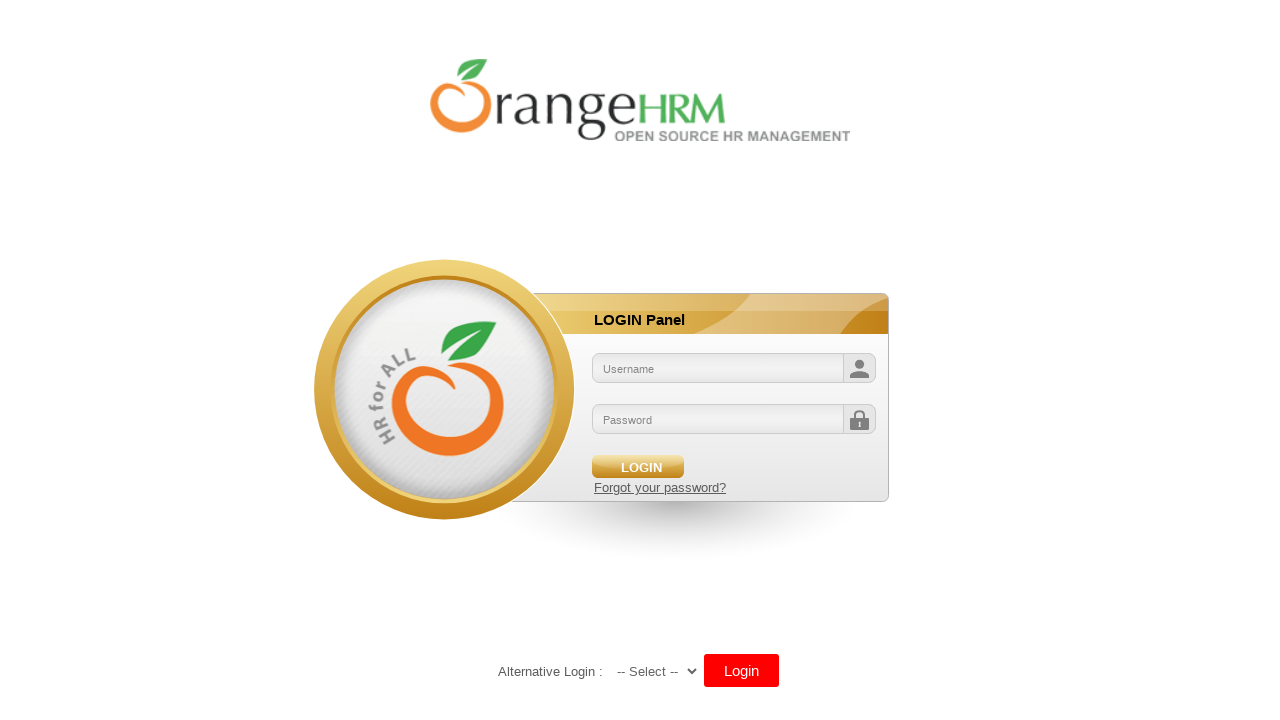

Waited for and located the header logo image
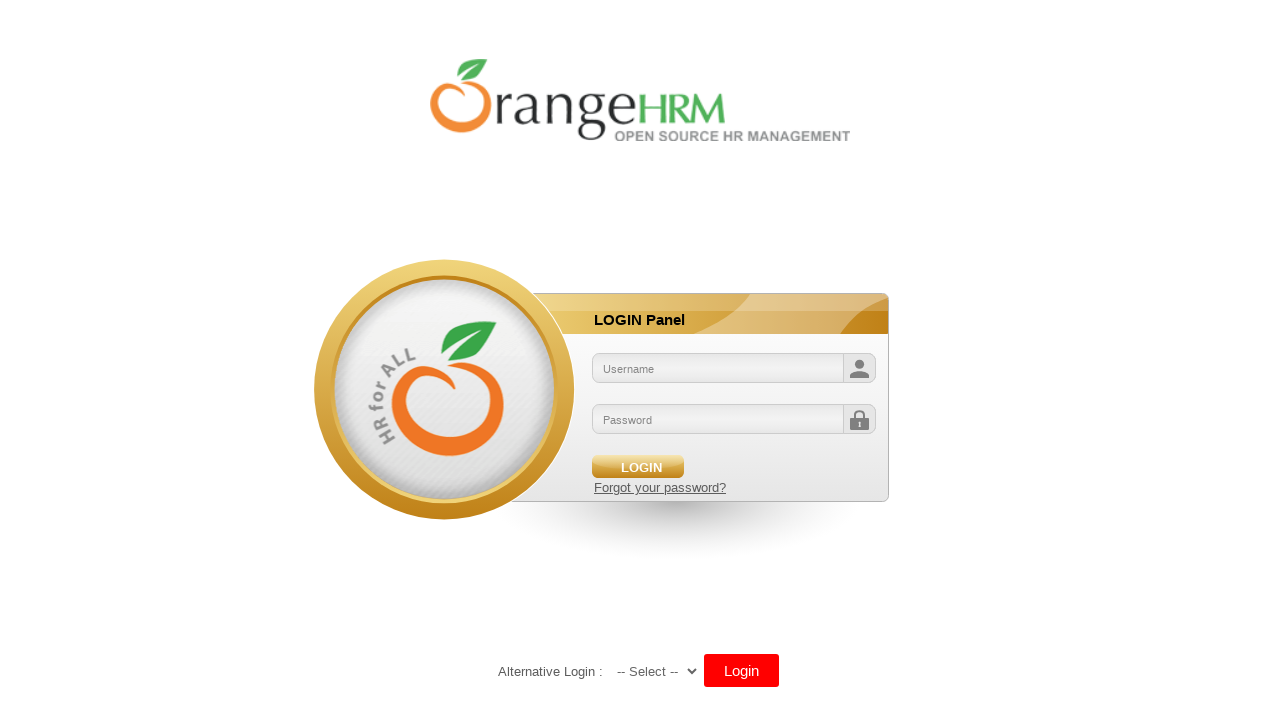

Retrieved src attribute from header logo image: /orangehrm/symfony/web/webres_5d69118beeec64.10301452/themes/default/images/login/logo.png
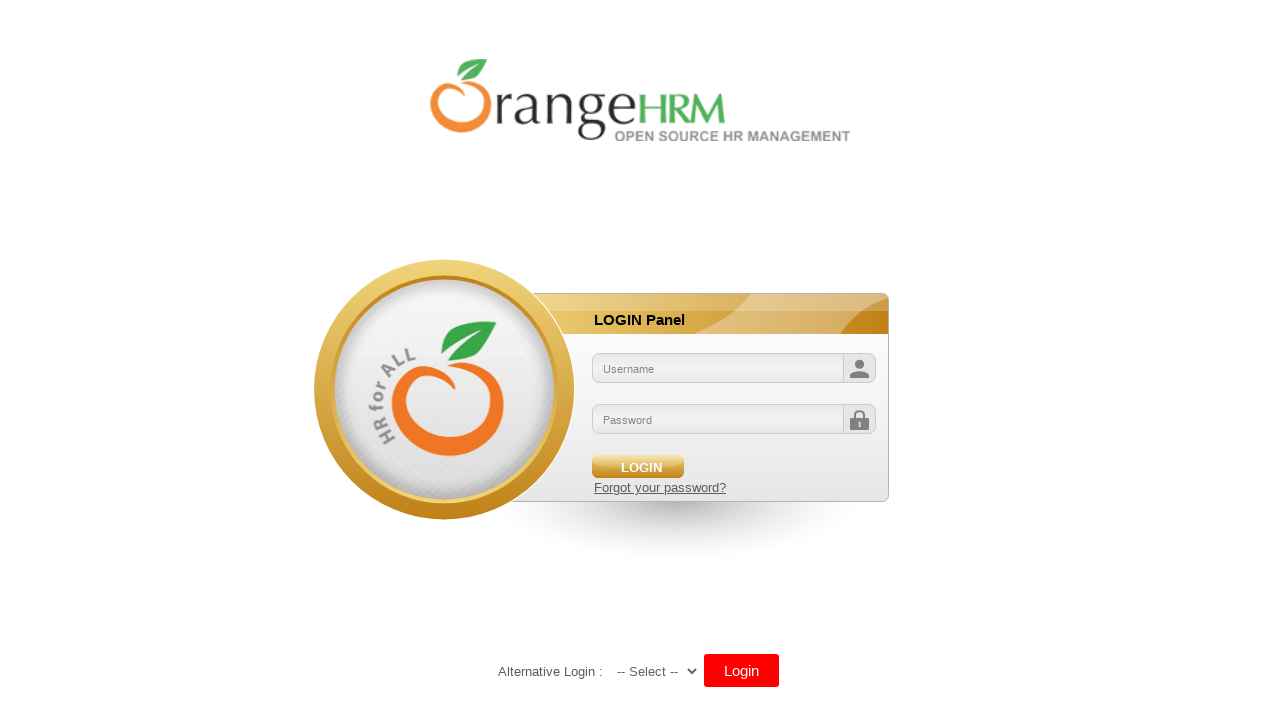

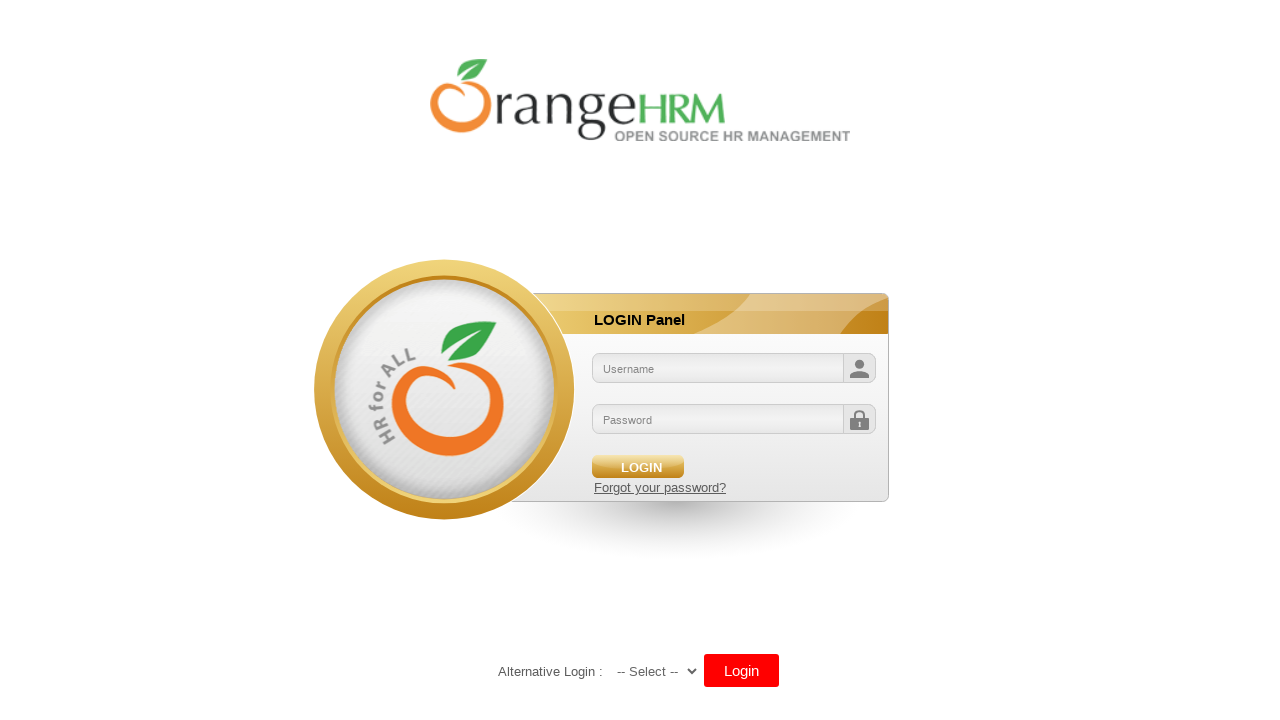